Tests radio button selection on the iView UI Plus component documentation page by clicking the Android radio option

Starting URL: https://iviewui.com/view-ui-plus/component/form/radio

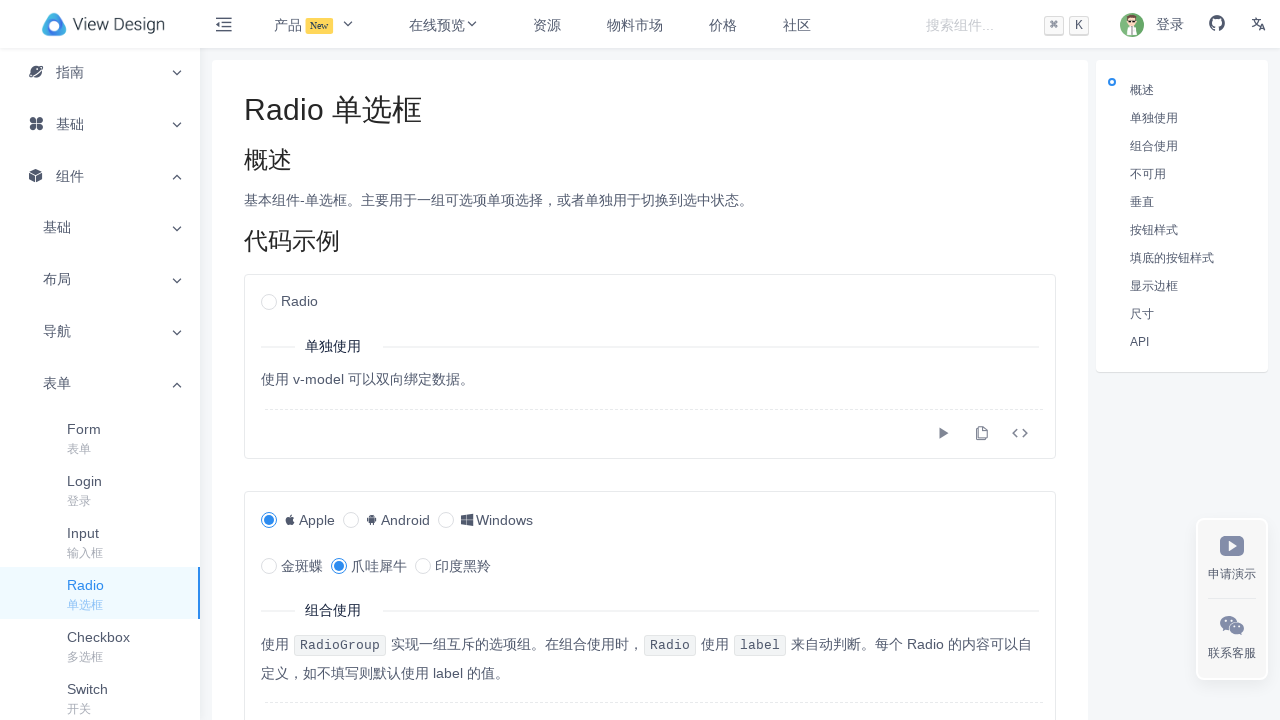

Clicked the Android radio button at (351, 521) on xpath=//span[text()="Android"]/preceding-sibling::span/input
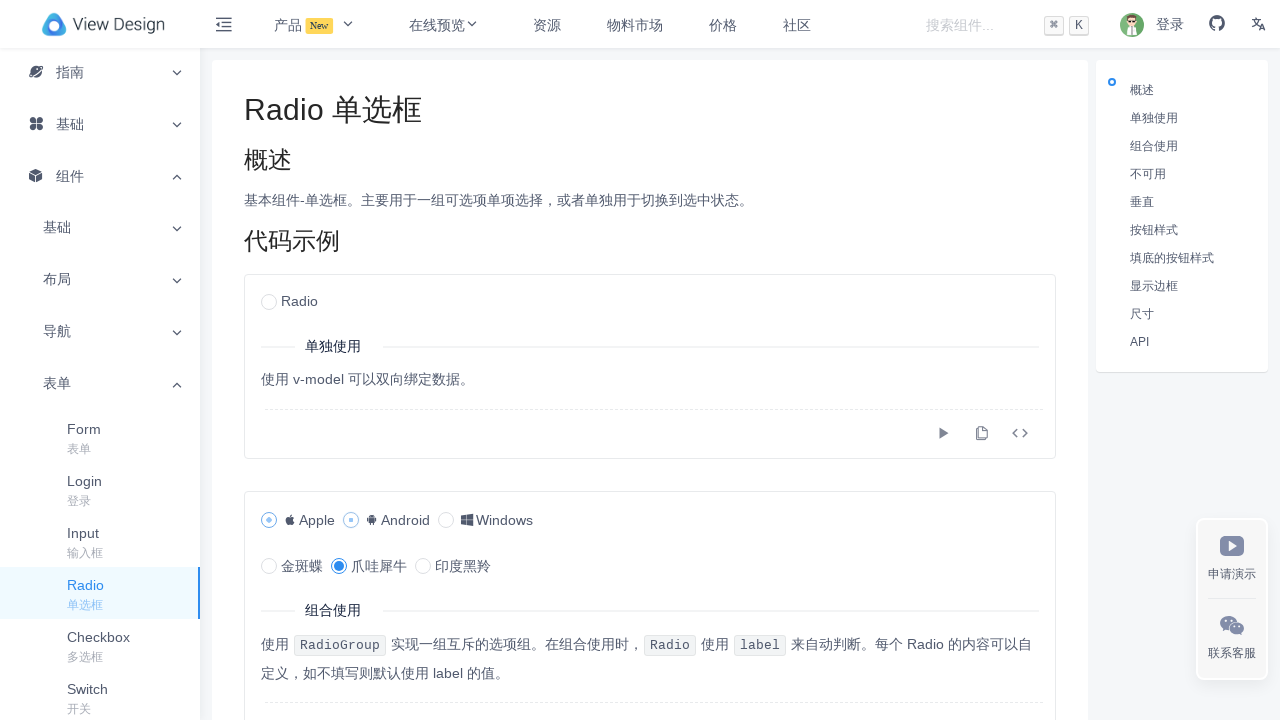

Waited 1000ms for radio button selection to register
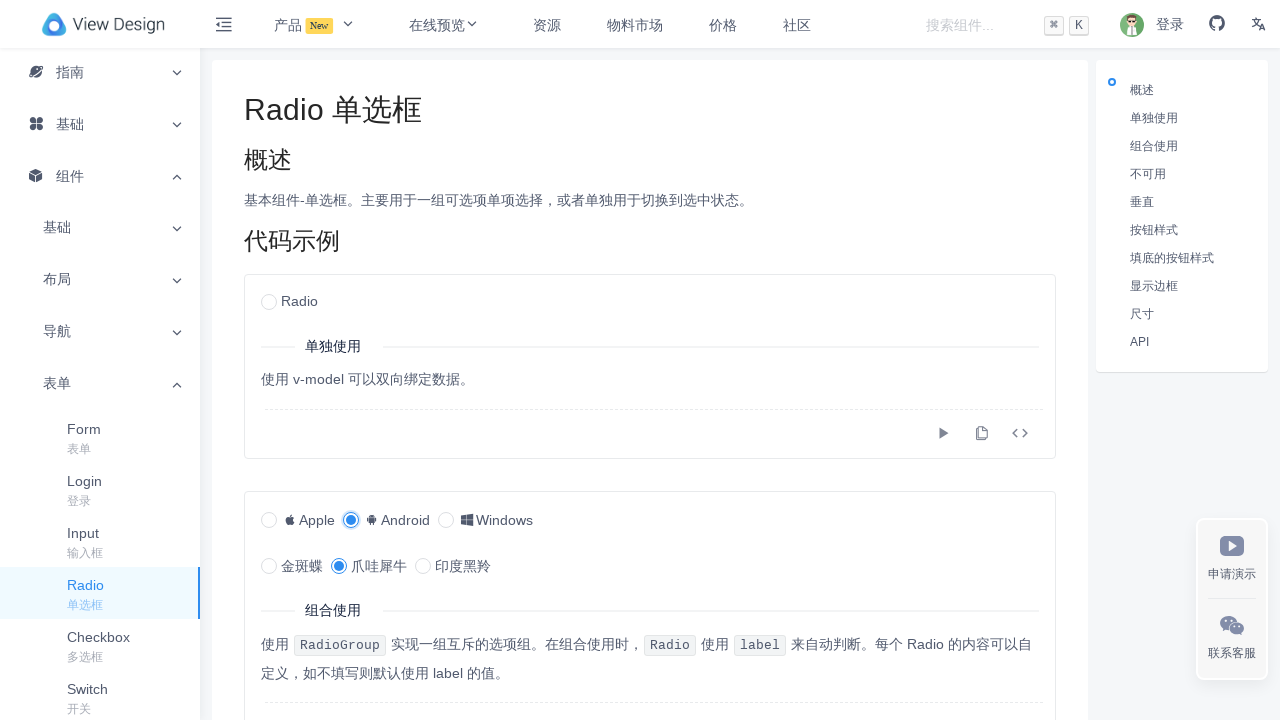

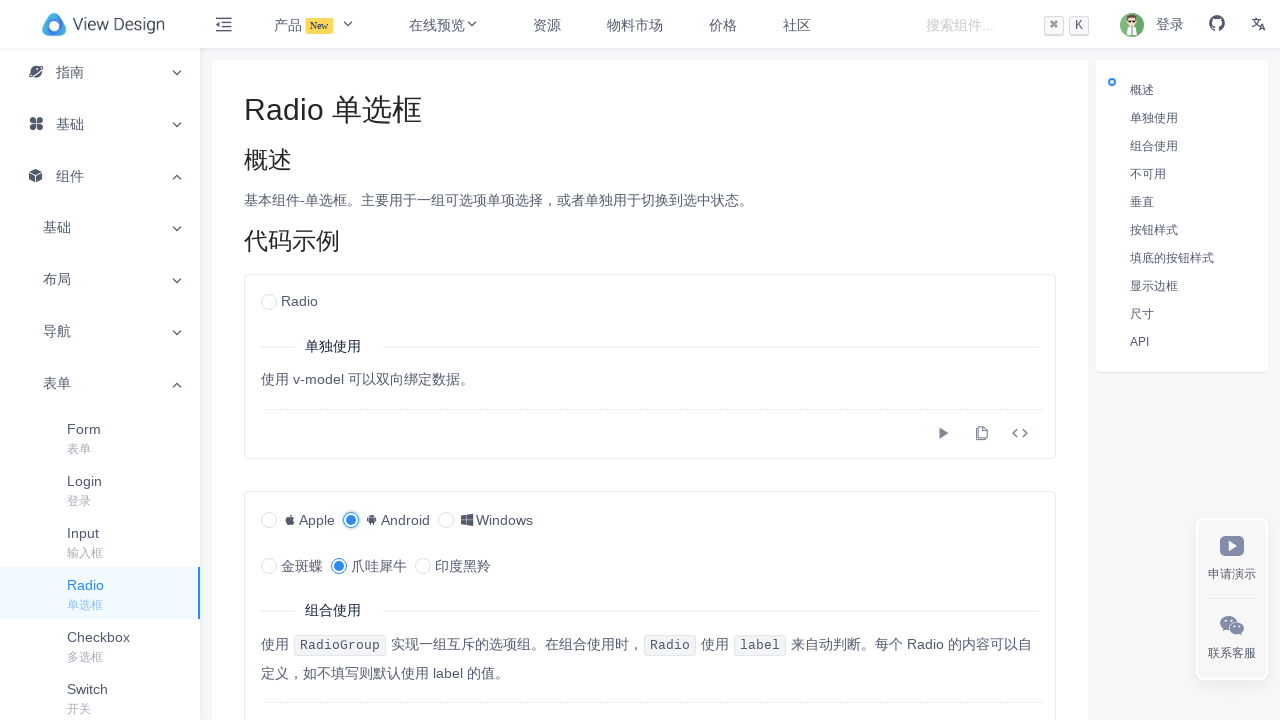